Tests adding and removing a button element by clicking "Add Element" button and then clicking the "Delete" button that appears

Starting URL: http://the-internet.herokuapp.com/

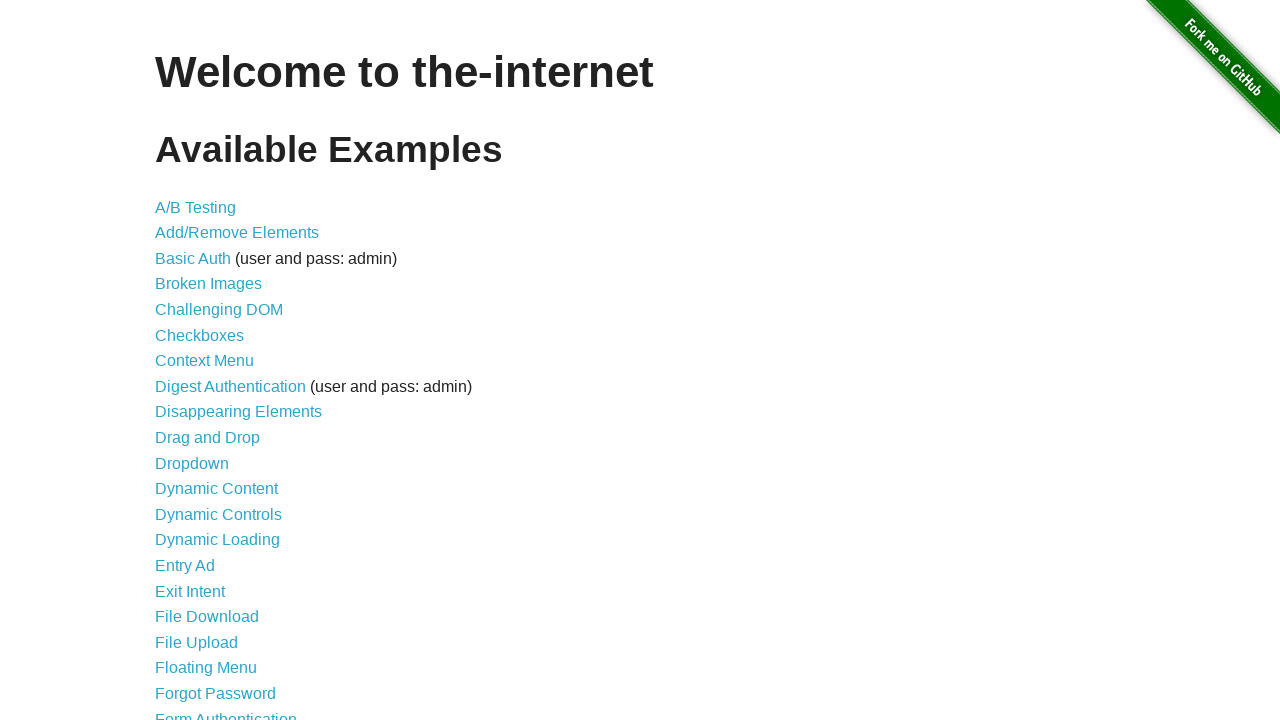

Clicked link to navigate to Add/Remove Elements page at (237, 233) on xpath=//div[@id='content']/ul/li[2]/a
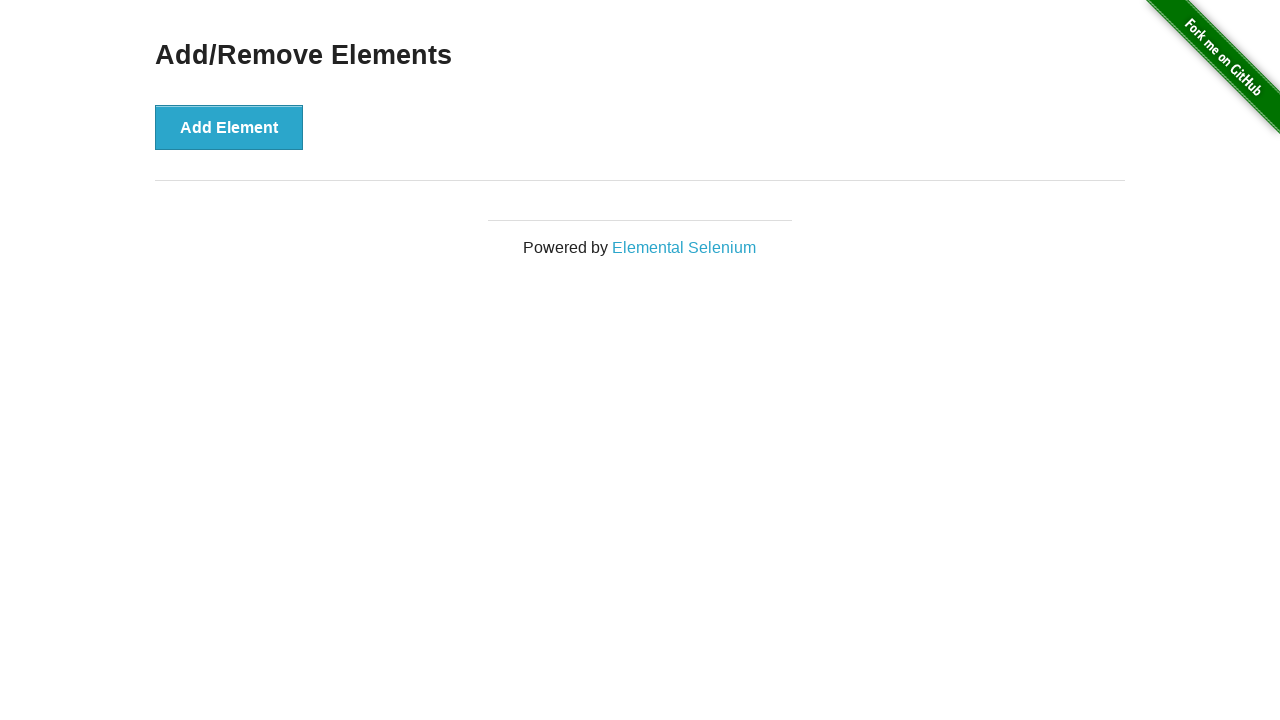

Add/Remove Elements page loaded
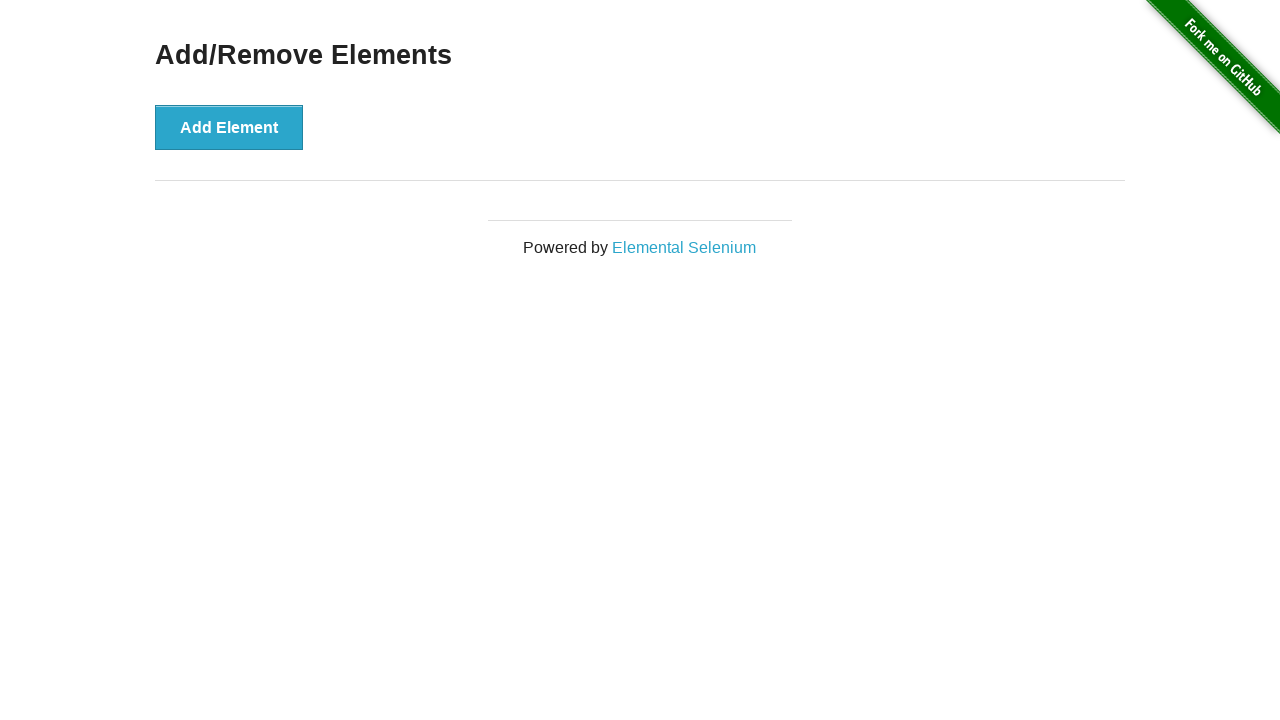

Clicked 'Add Element' button at (229, 127) on xpath=//button[text()='Add Element']
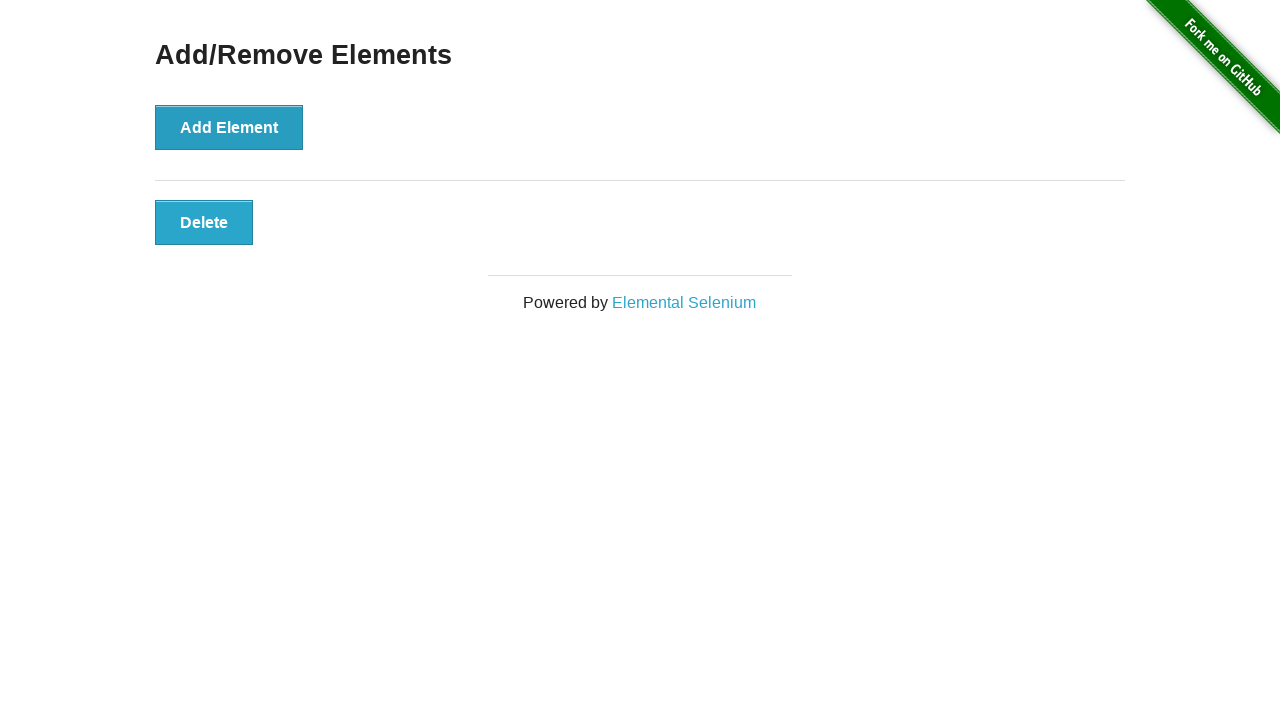

Clicked 'Delete' button to remove the element at (204, 222) on xpath=//button[text()='Delete']
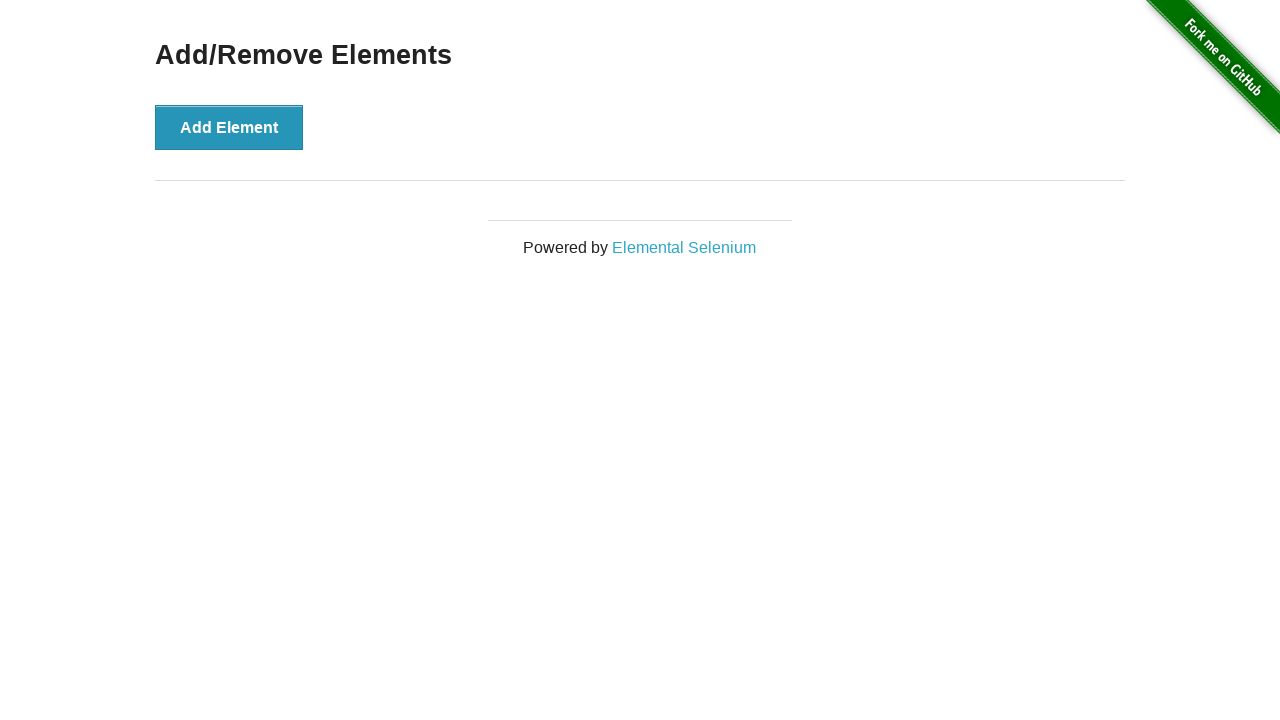

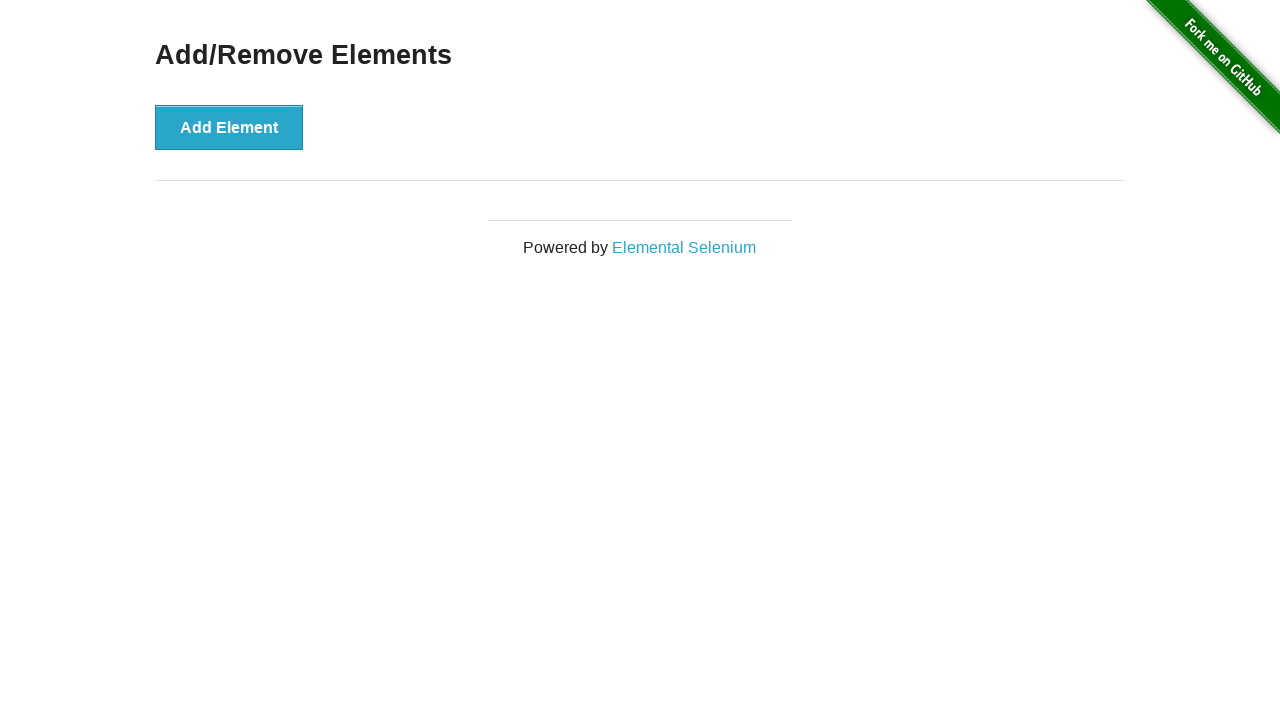